Tests the web tables functionality on DemoQA by editing an existing record, deleting another record, and adding a new record with form data.

Starting URL: https://demoqa.com

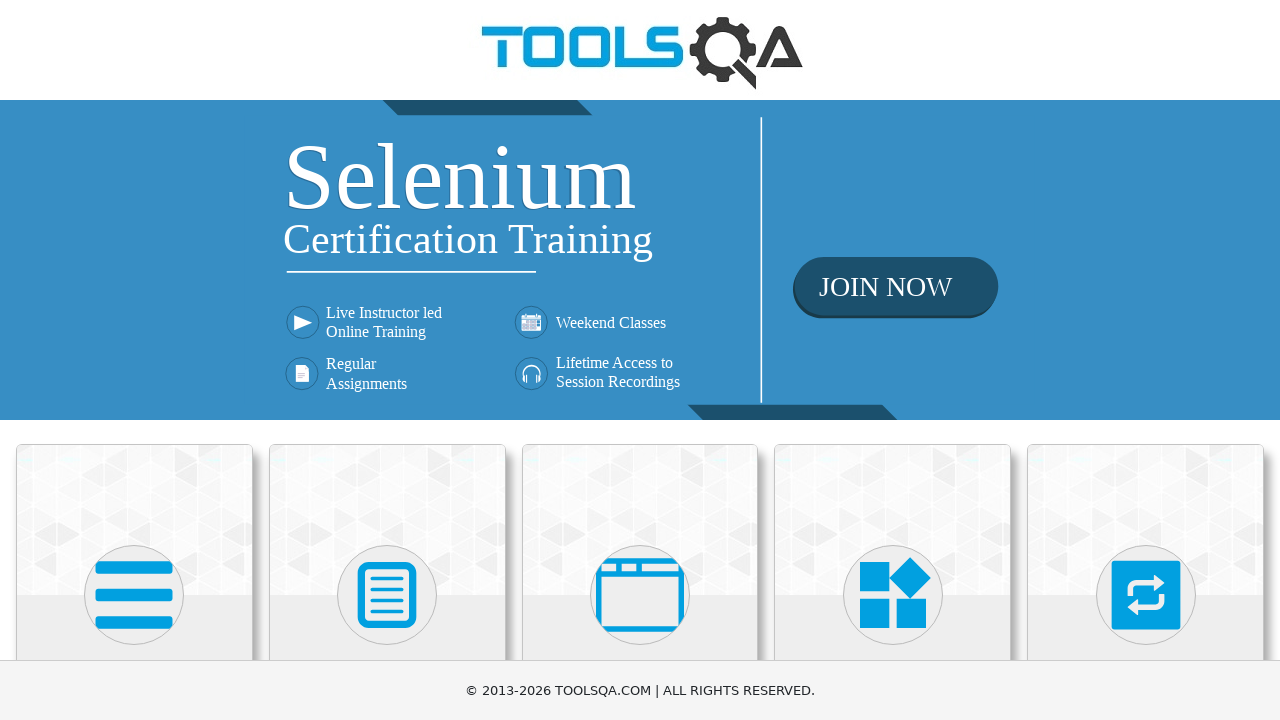

Clicked on Elements card (first category card) at (134, 520) on xpath=//div[@class='category-cards']/*[1]/div
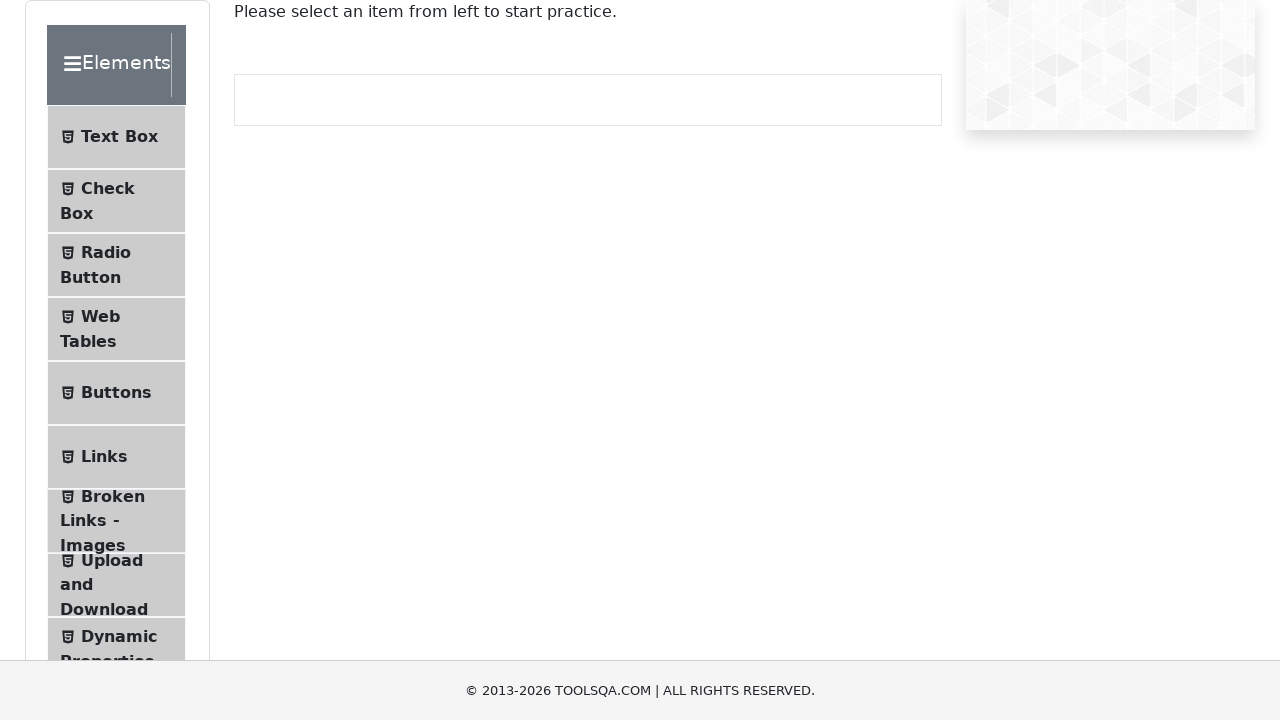

Clicked on Web Tables menu item at (116, 329) on #item-3
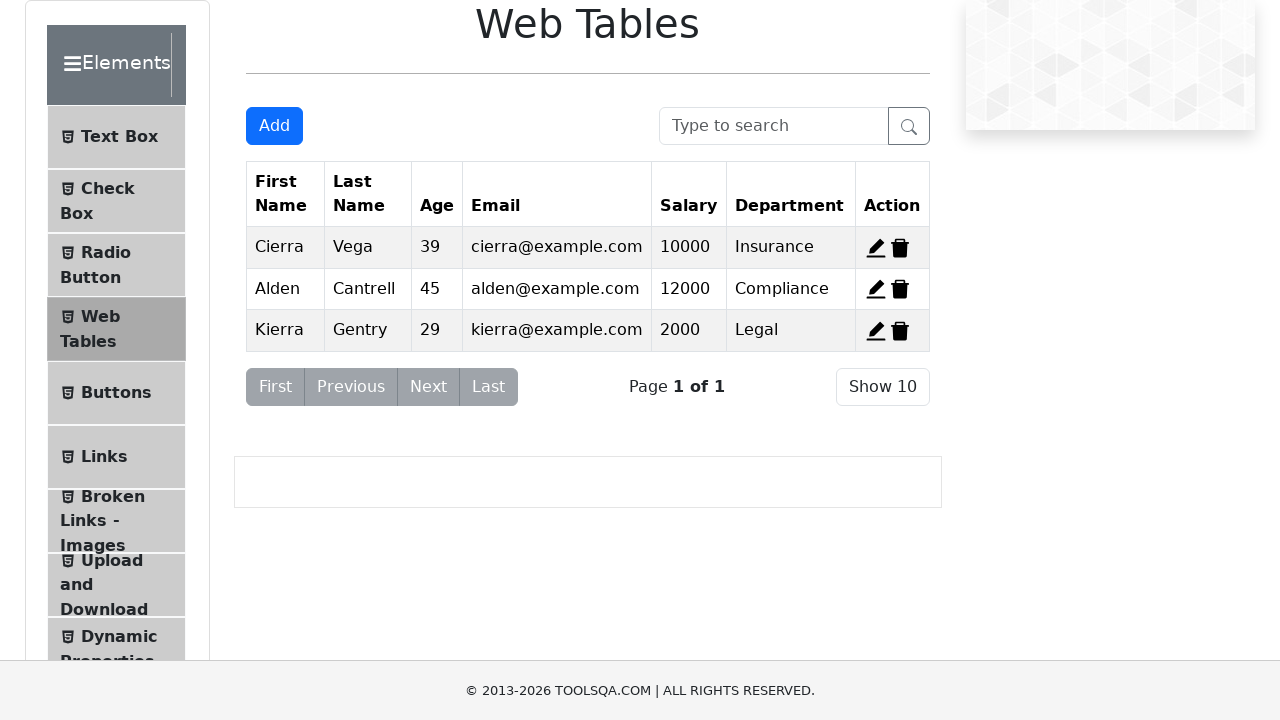

Clicked edit button for record 2 at (876, 289) on #edit-record-2
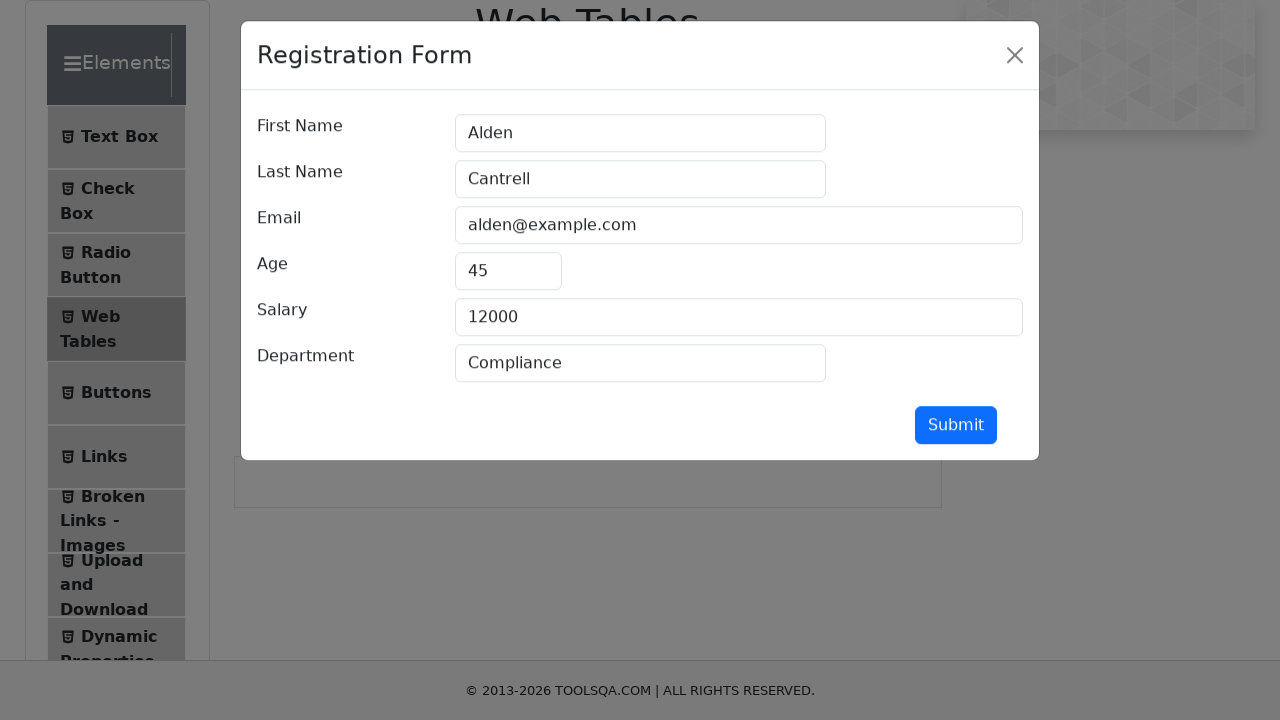

Cleared first name field on #firstName
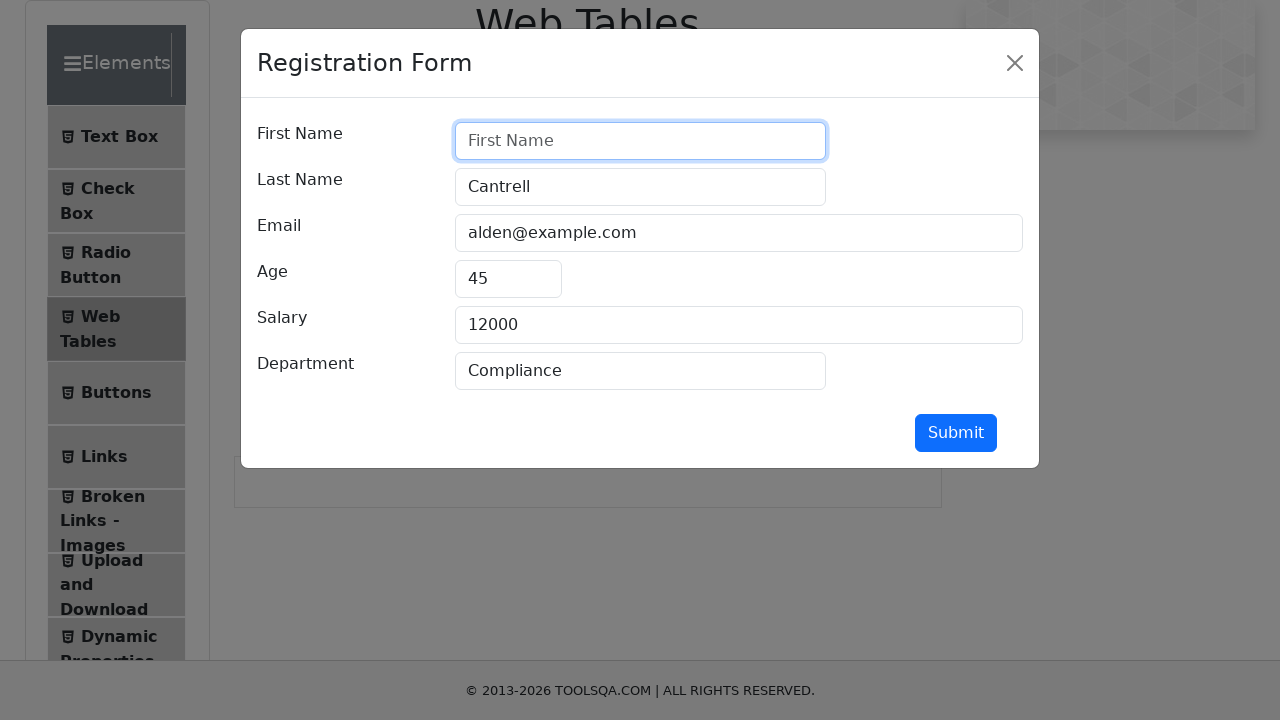

Filled first name with 'Ion' on #firstName
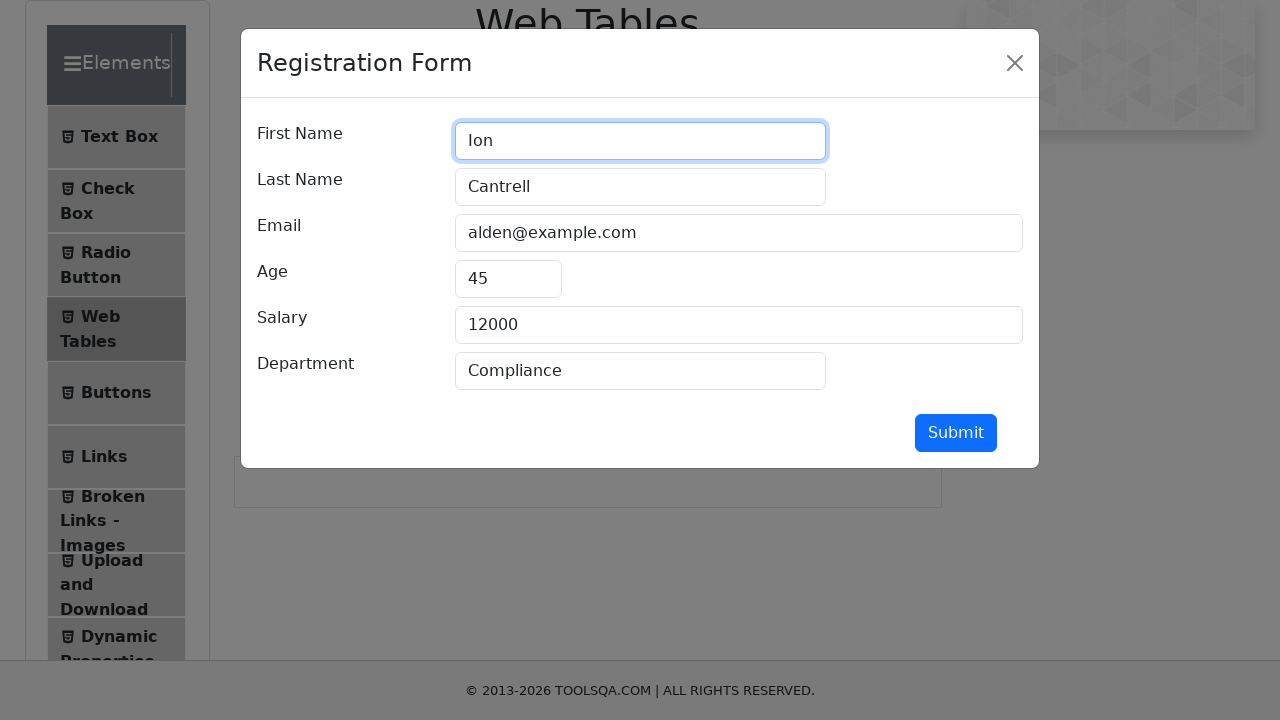

Cleared last name field on #lastName
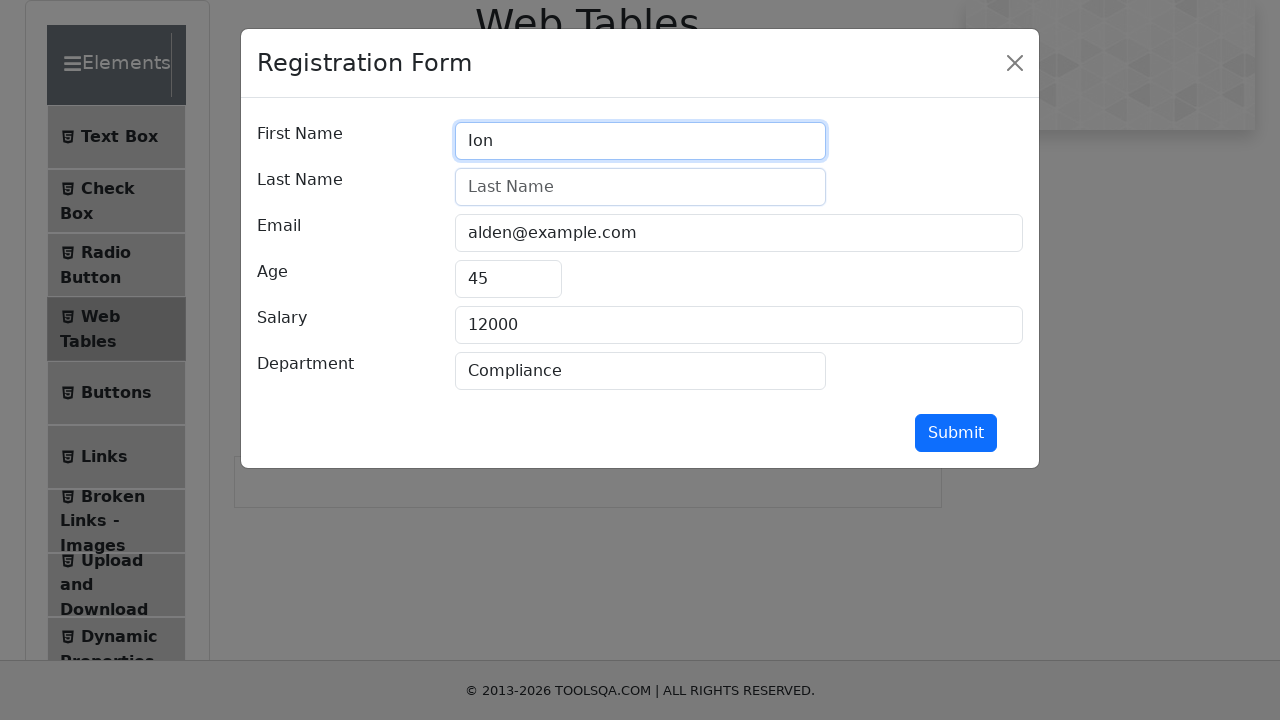

Filled last name with 'Pop' on #lastName
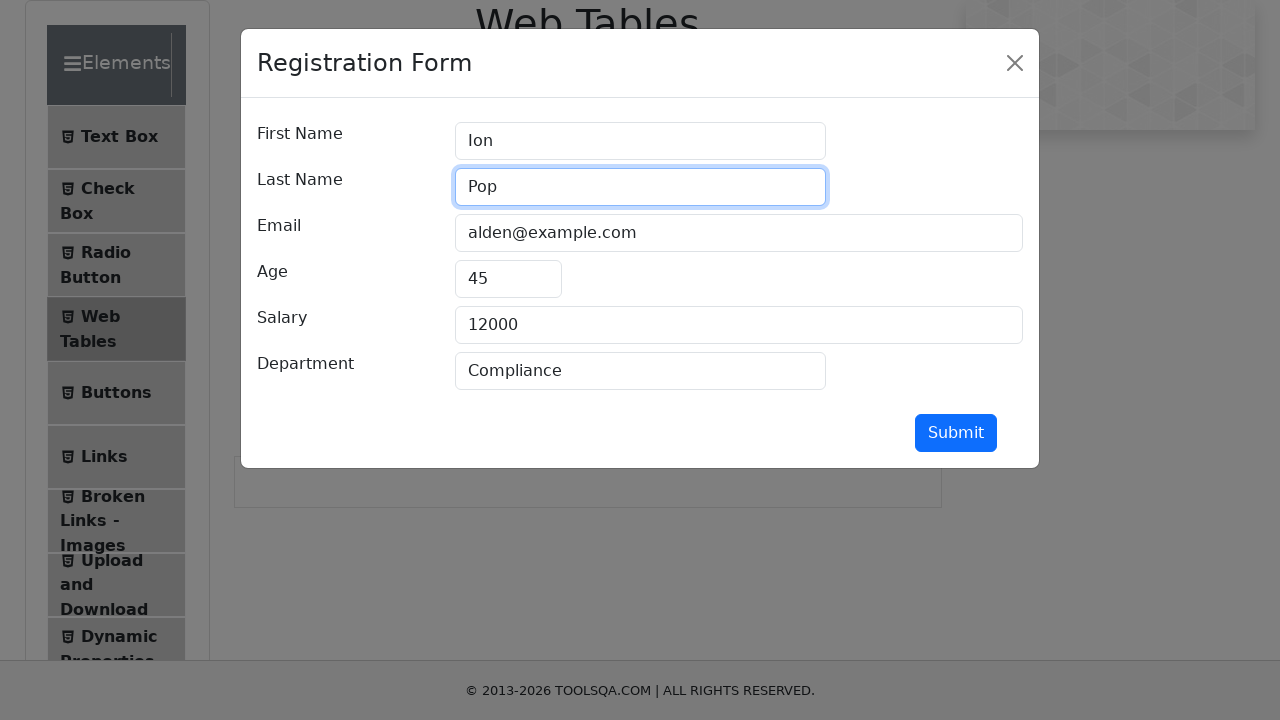

Cleared email field on #userEmail
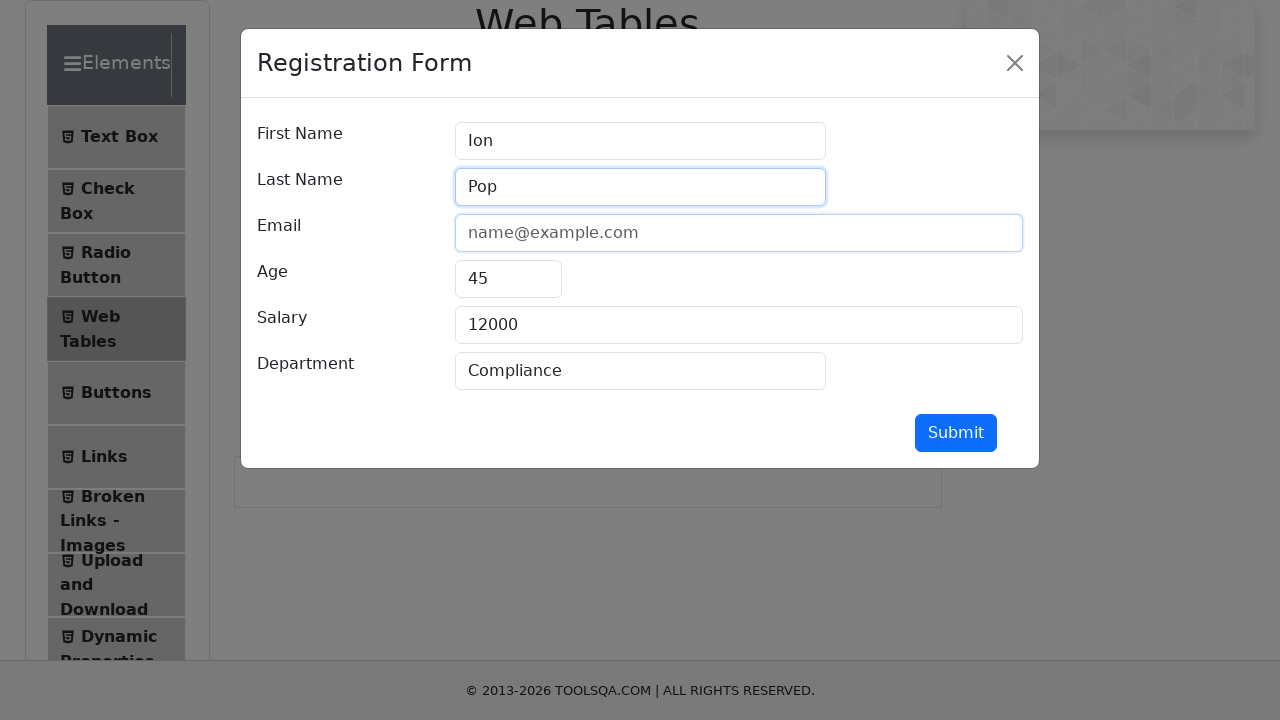

Filled email with 'test@automation.com' on #userEmail
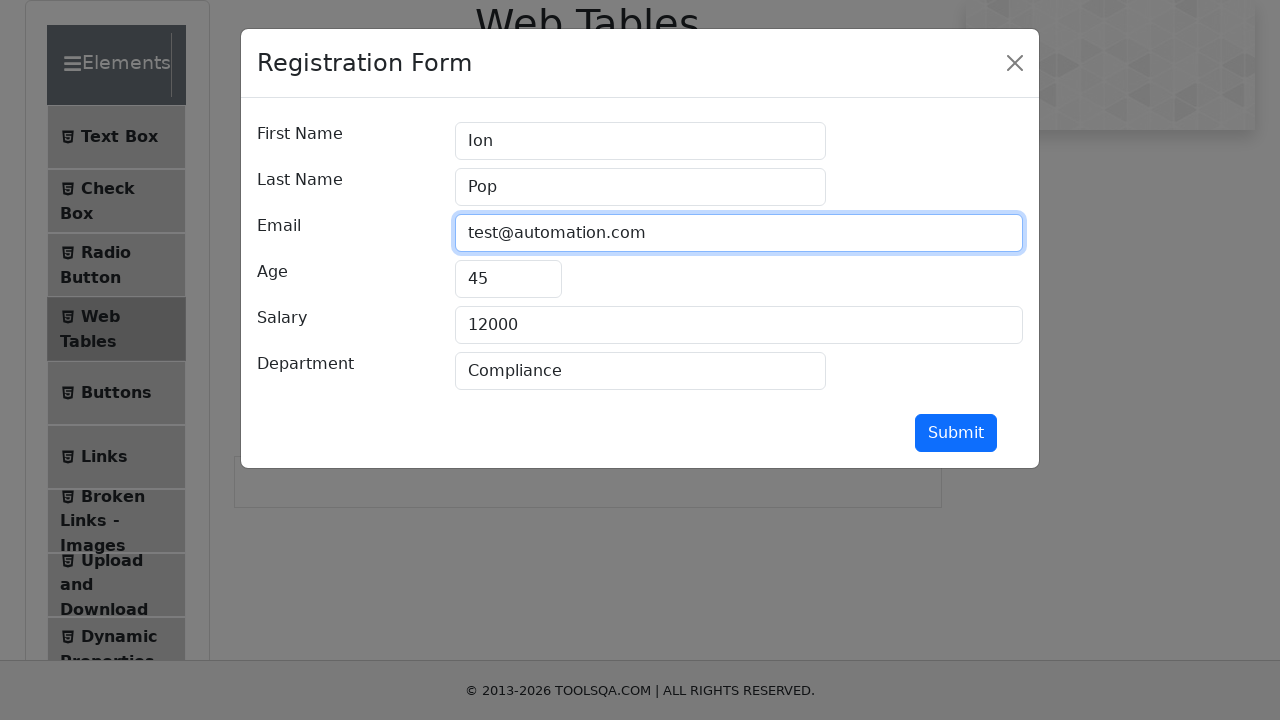

Cleared age field on #age
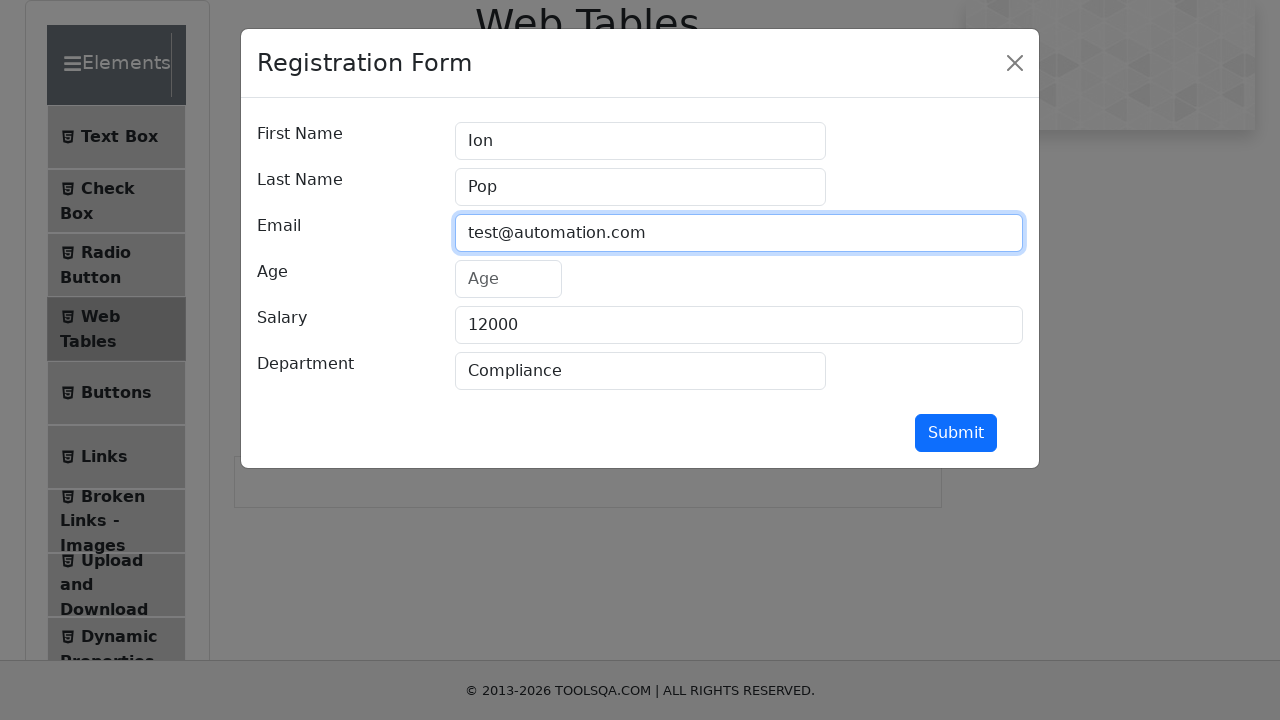

Filled age with '40' on #age
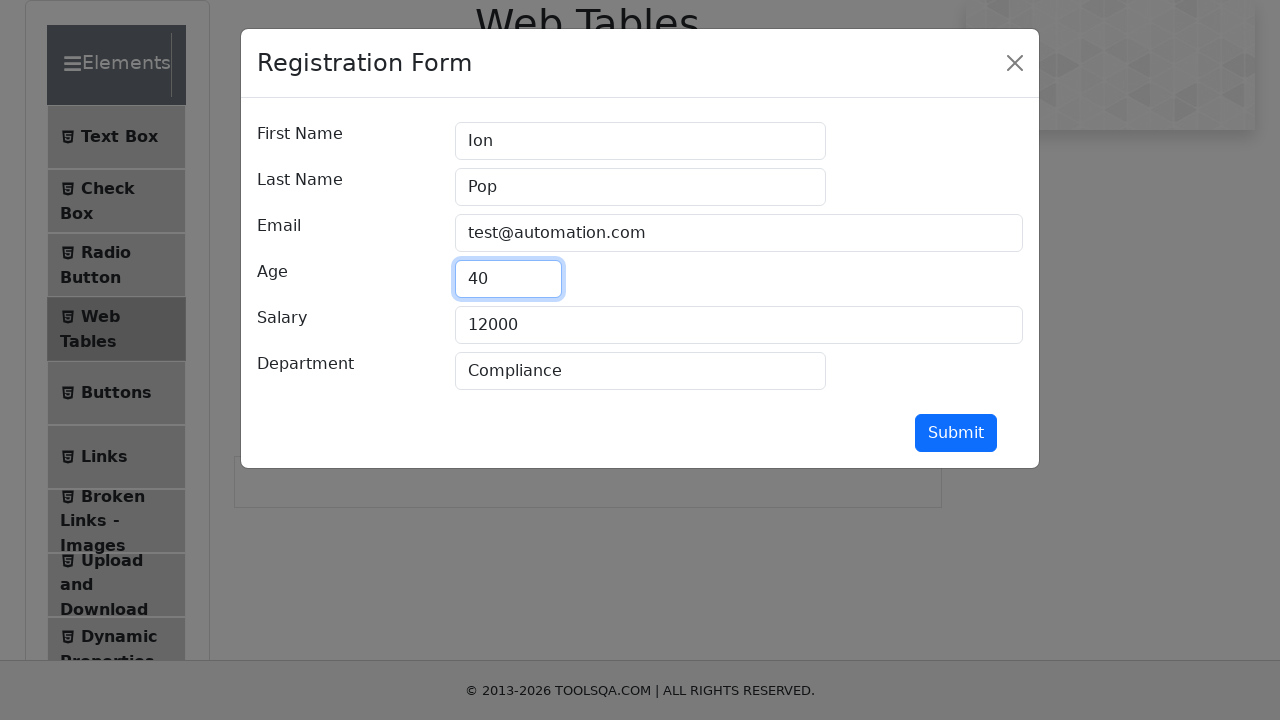

Cleared salary field on #salary
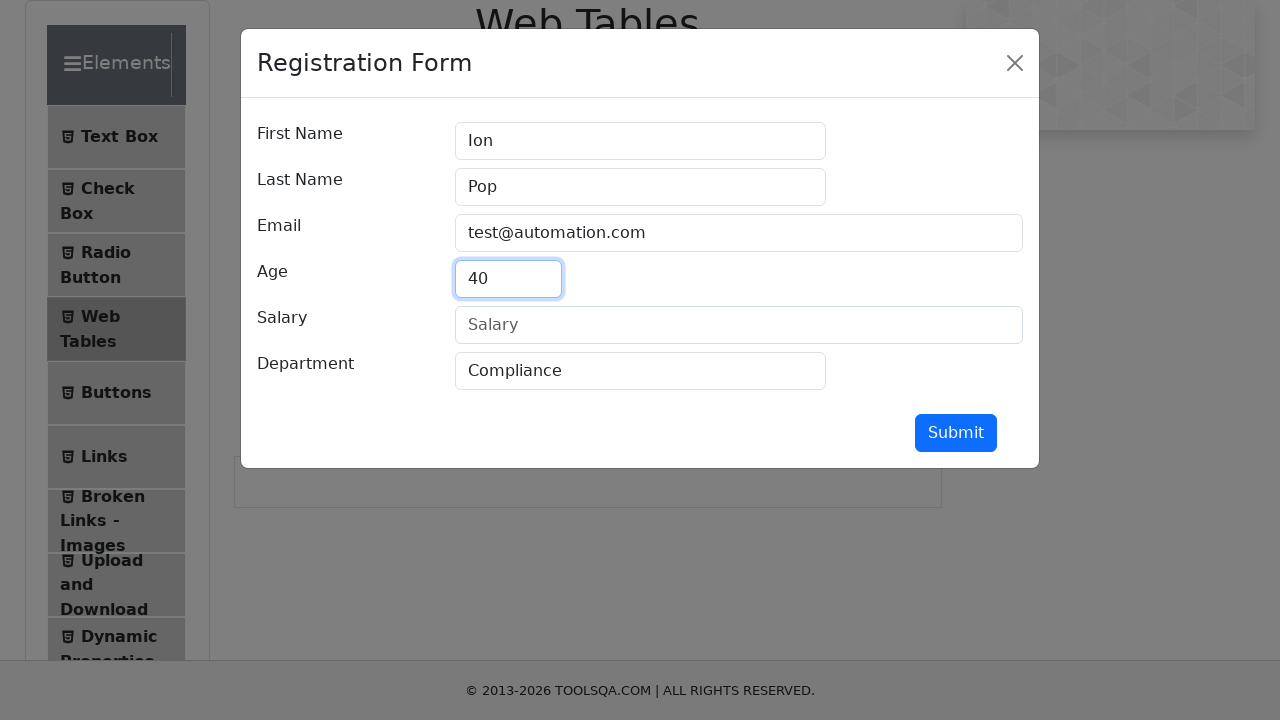

Filled salary with '15000' on #salary
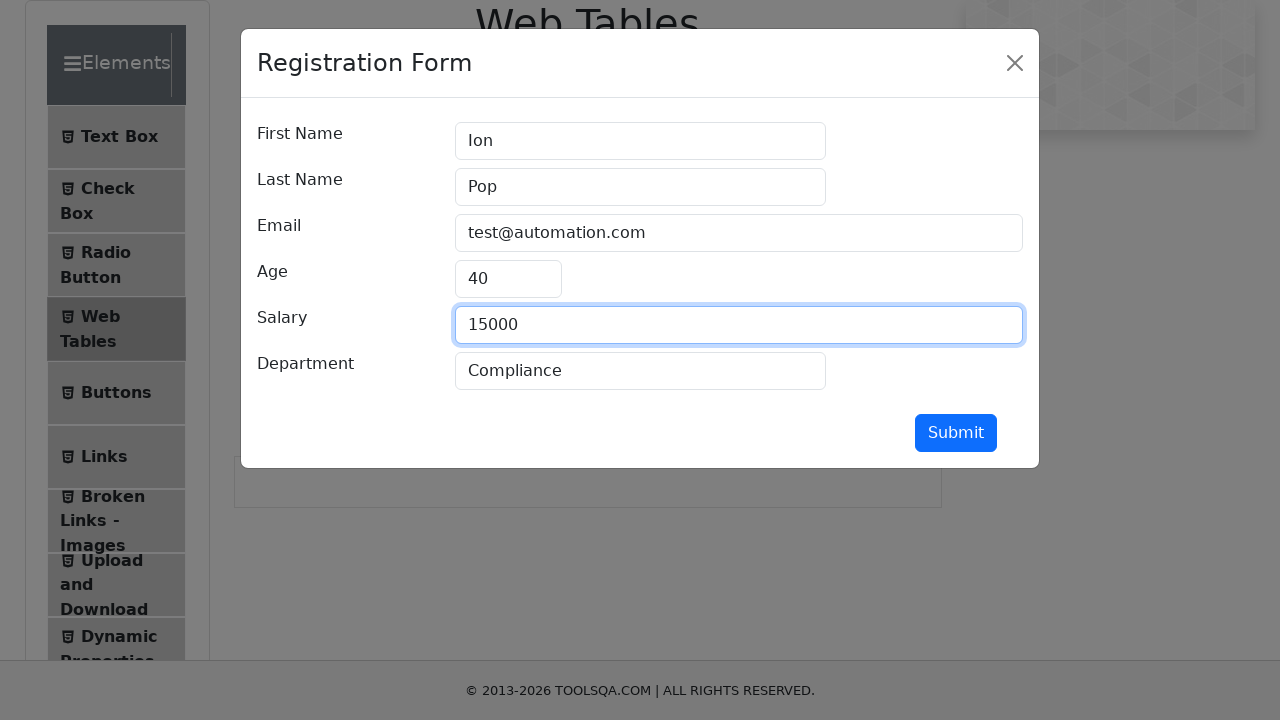

Cleared department field on #department
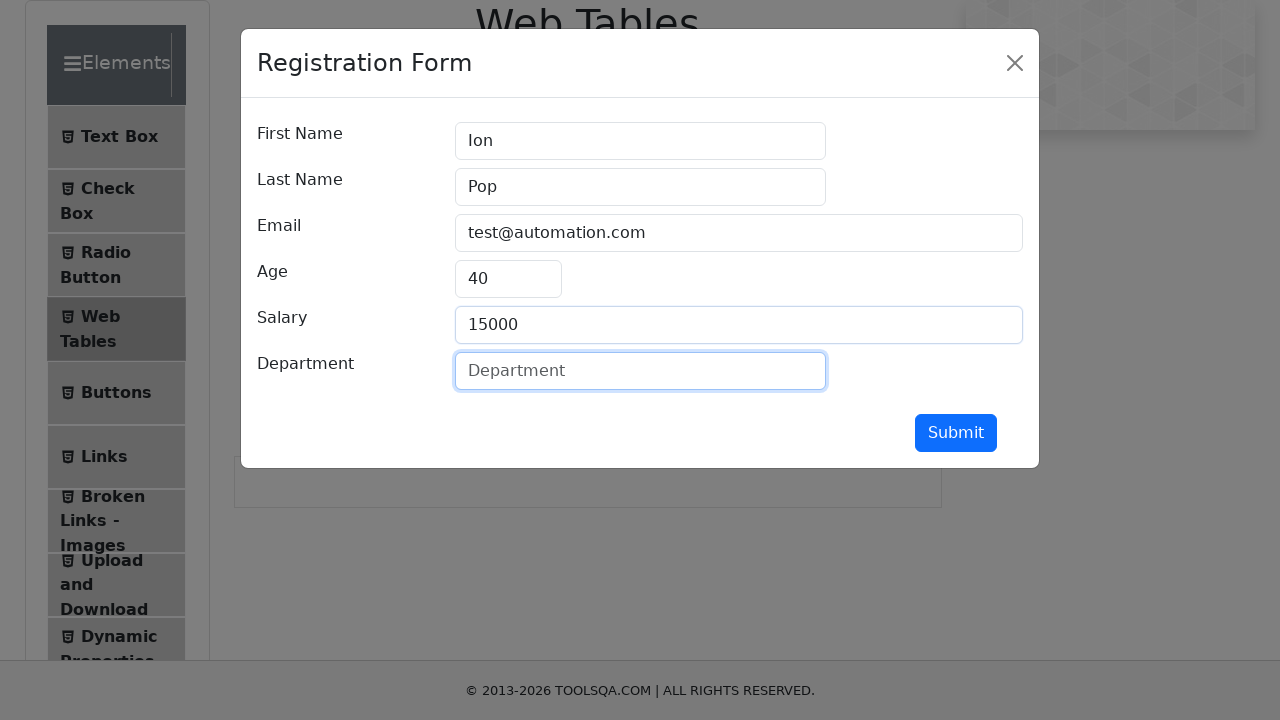

Filled department with 'Legal' on #department
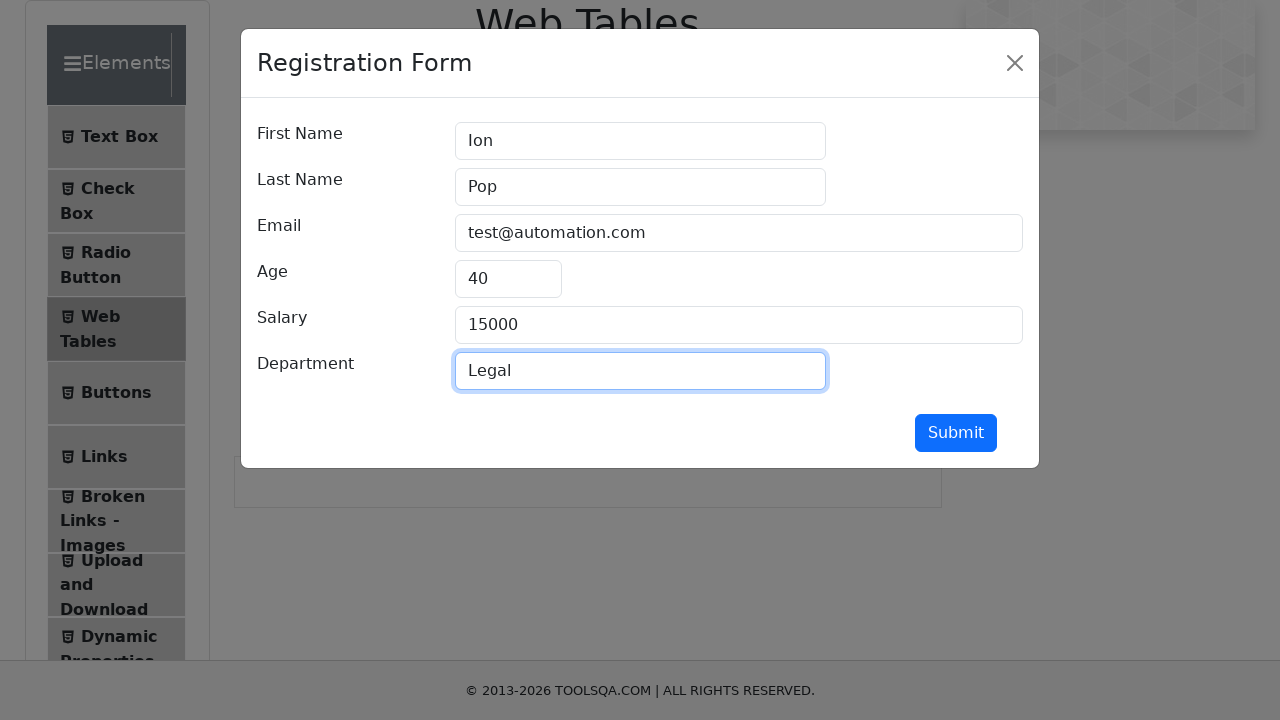

Clicked submit button to save edited record at (956, 433) on #submit
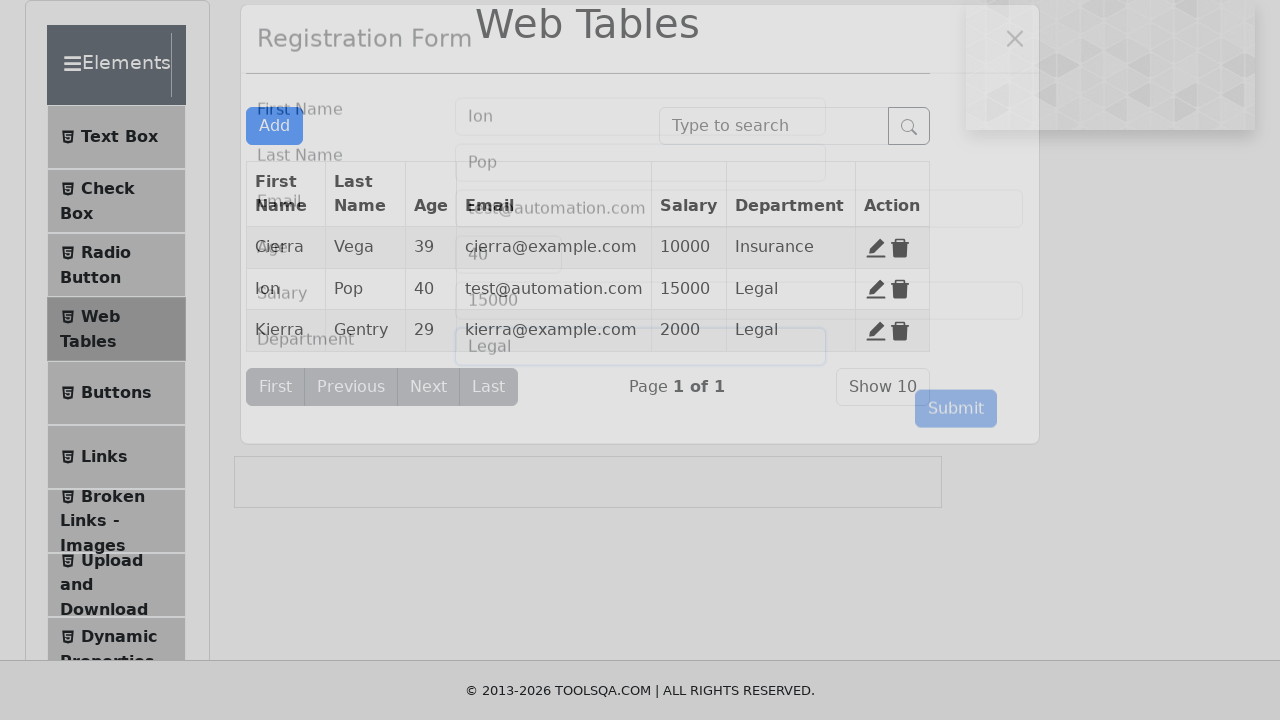

Clicked delete button for record 3 at (900, 330) on #delete-record-3
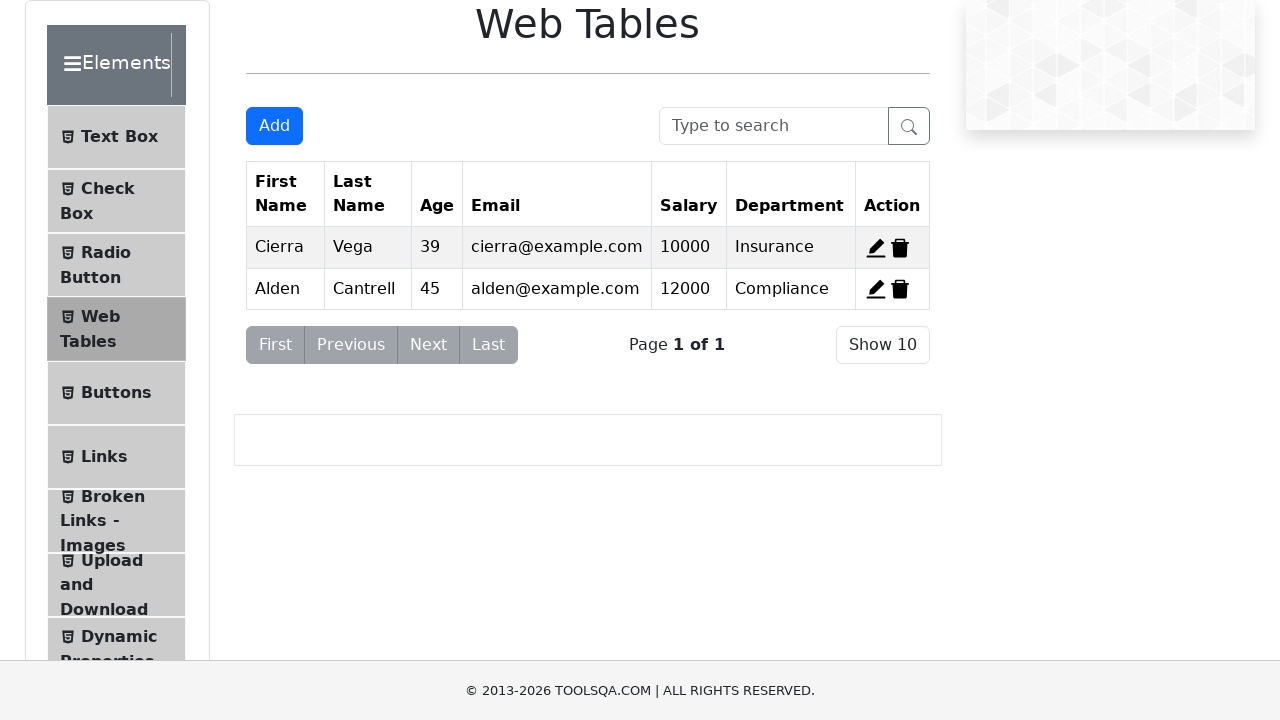

Clicked add new record button at (274, 126) on #addNewRecordButton
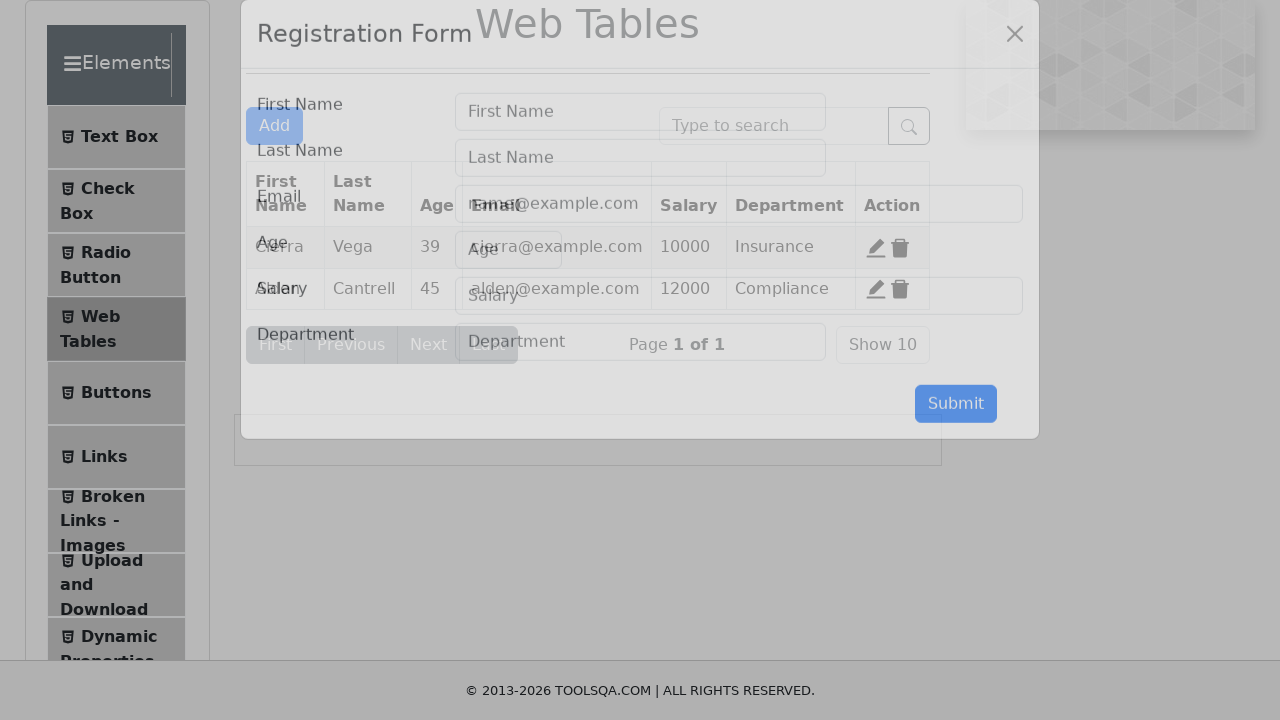

Filled first name with 'xcsas' for new record on #firstName
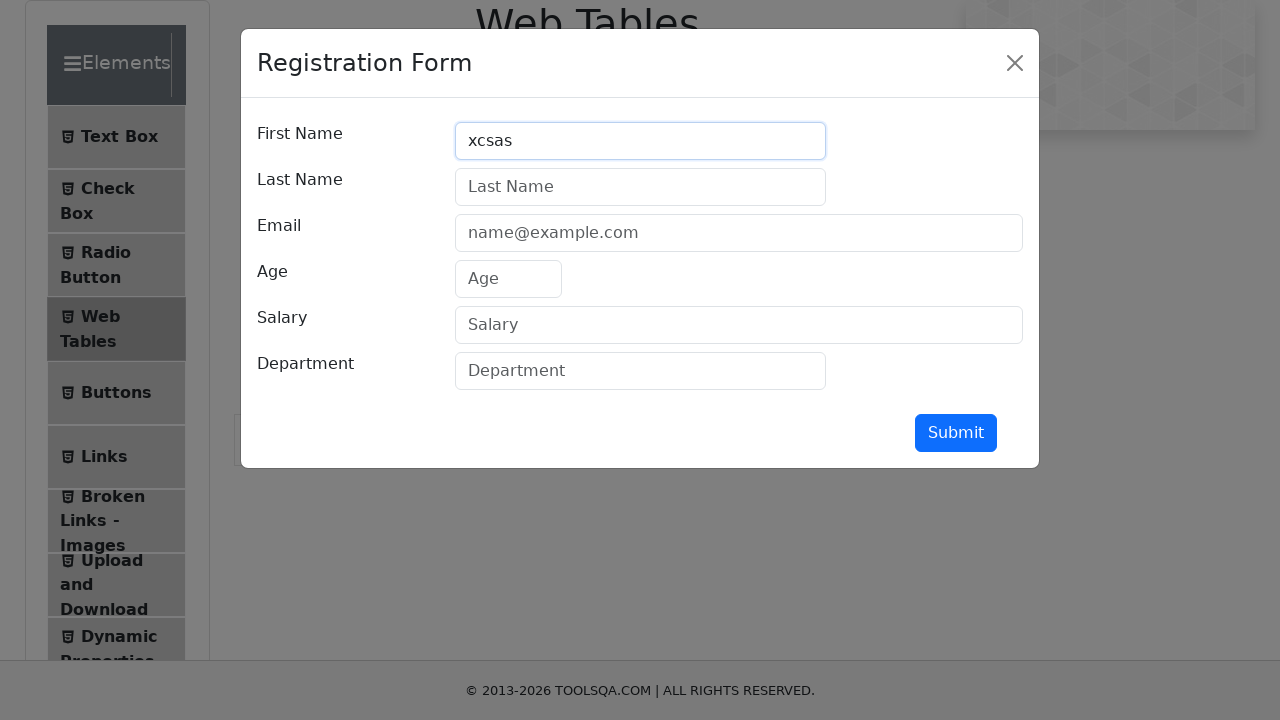

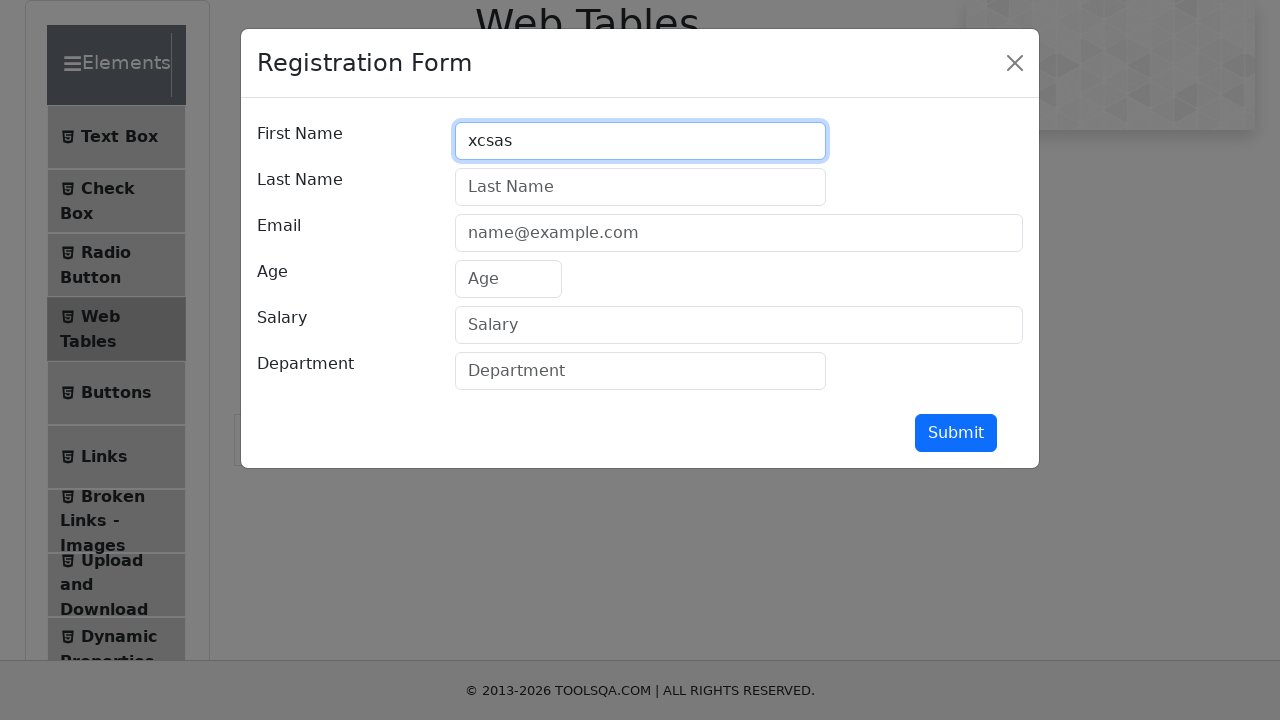